Tests drag and drop functionality on jQuery UI demo page by dragging an element from source to target location

Starting URL: https://jqueryui.com/droppable/

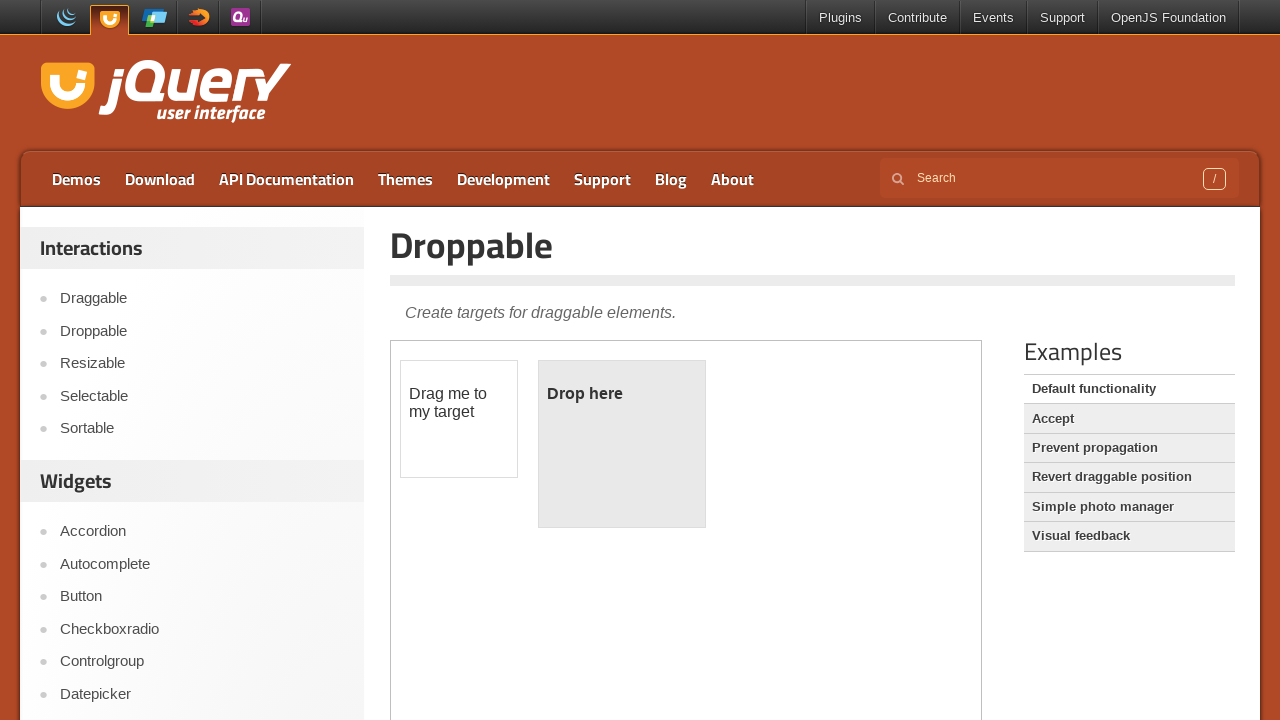

Located and accessed the first iframe containing the drag and drop demo
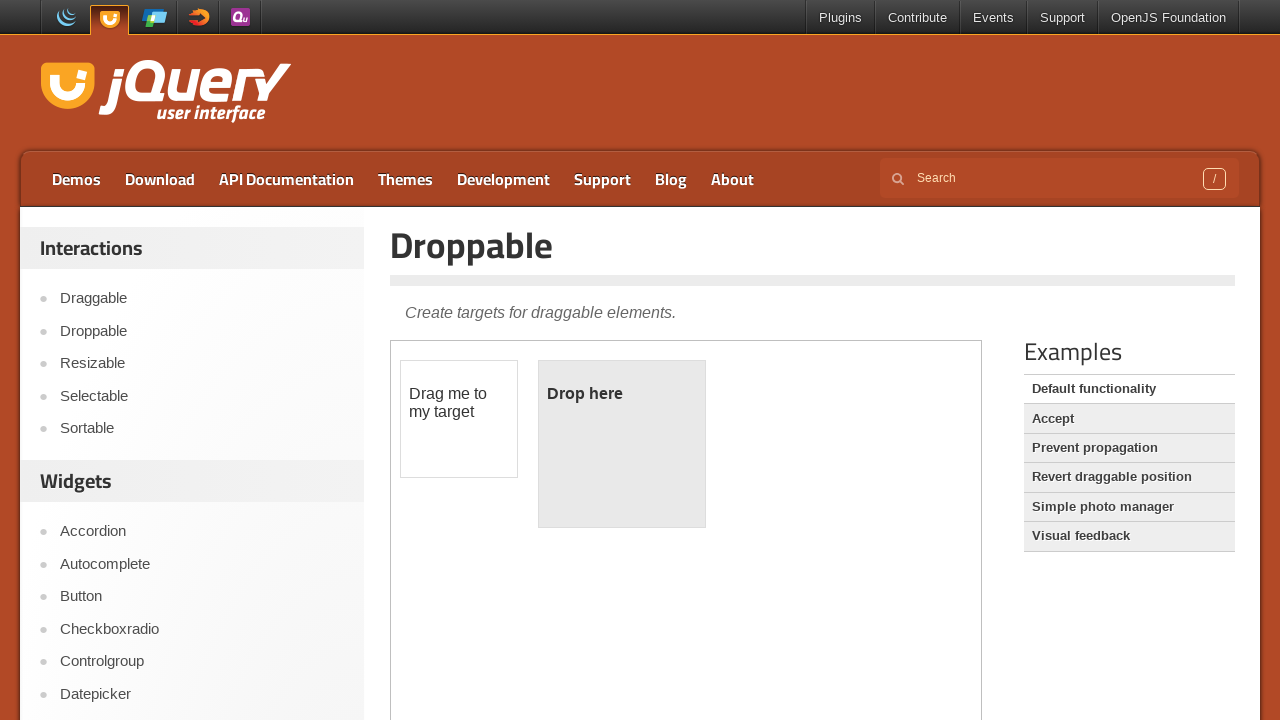

Located the draggable element with ID 'draggable'
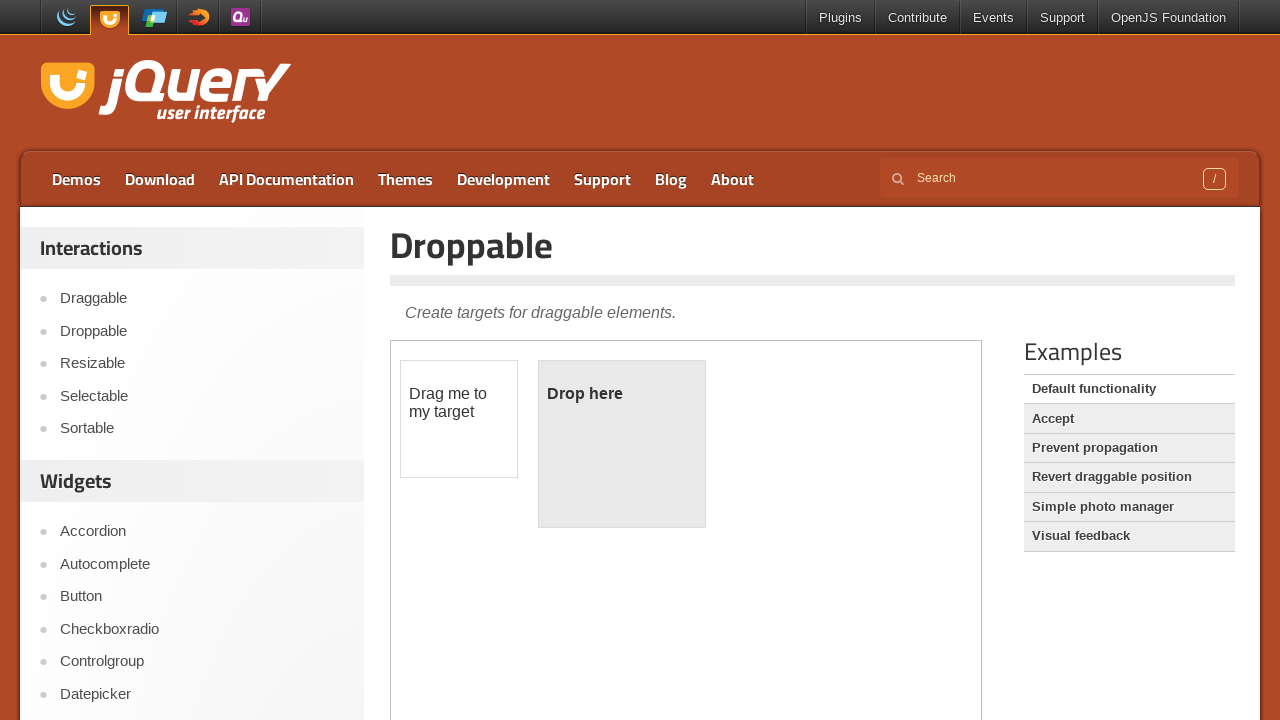

Located the droppable target element with ID 'droppable'
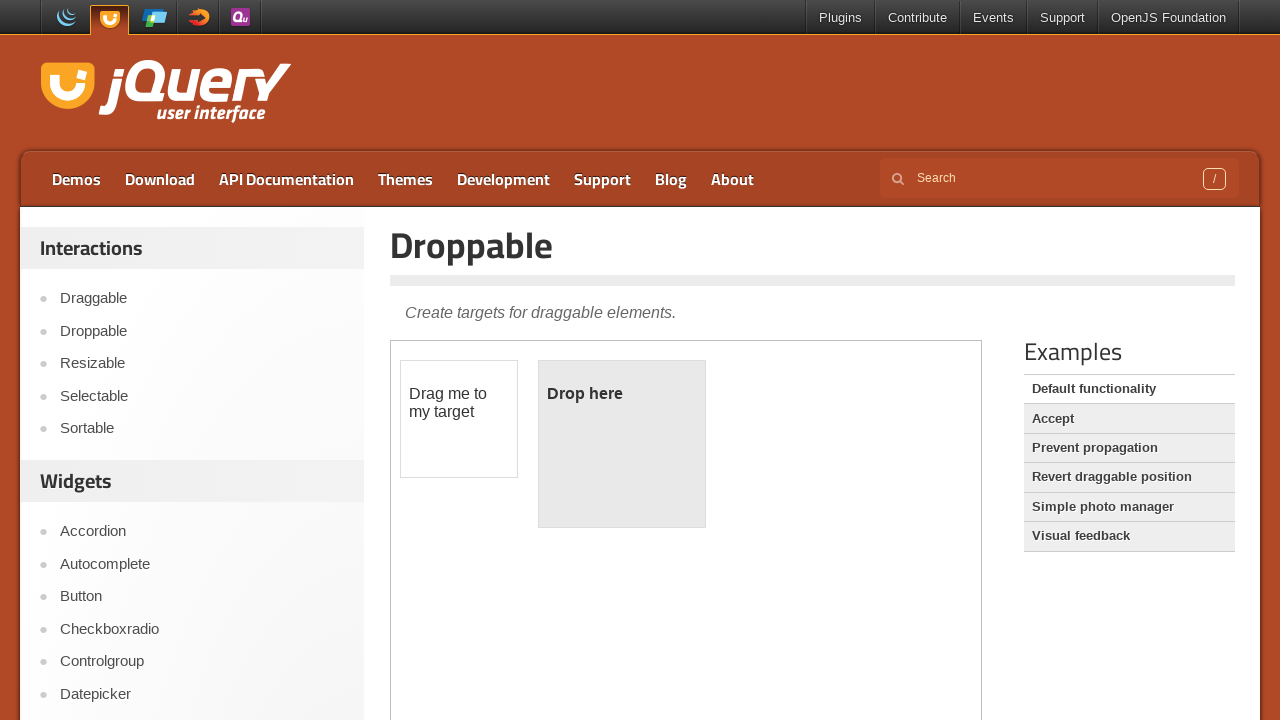

Dragged the draggable element to the droppable target location at (622, 444)
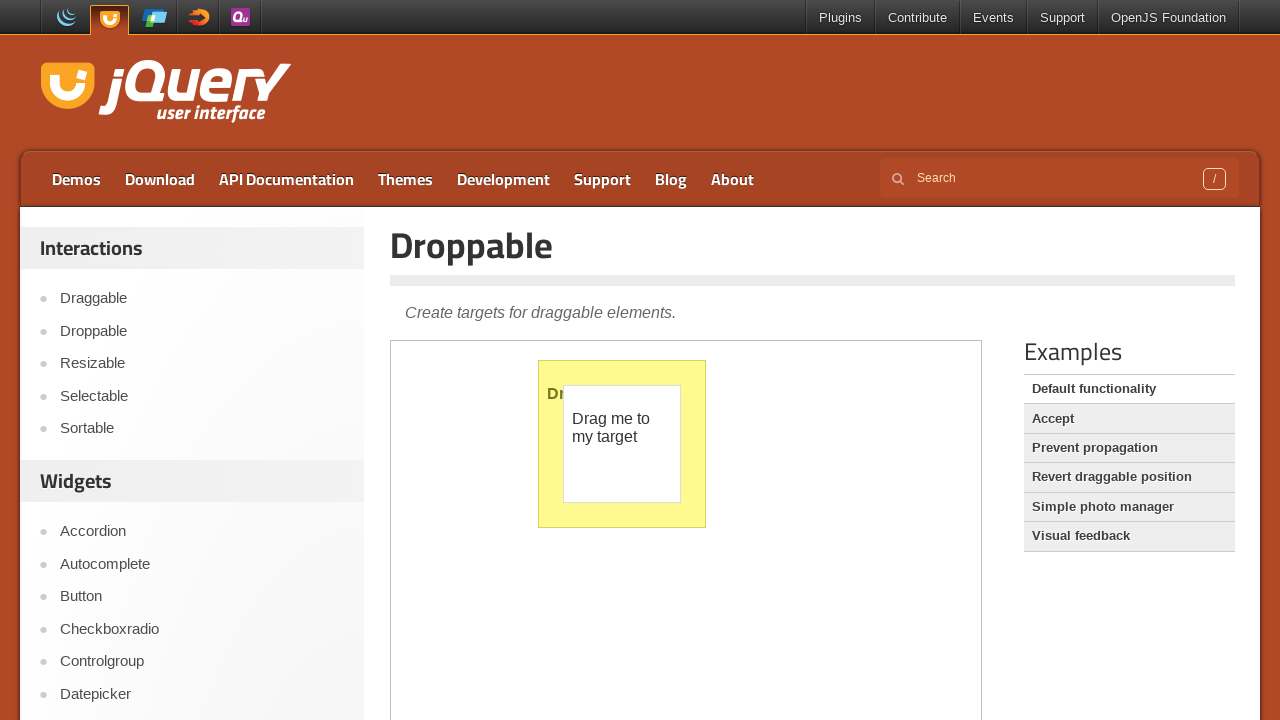

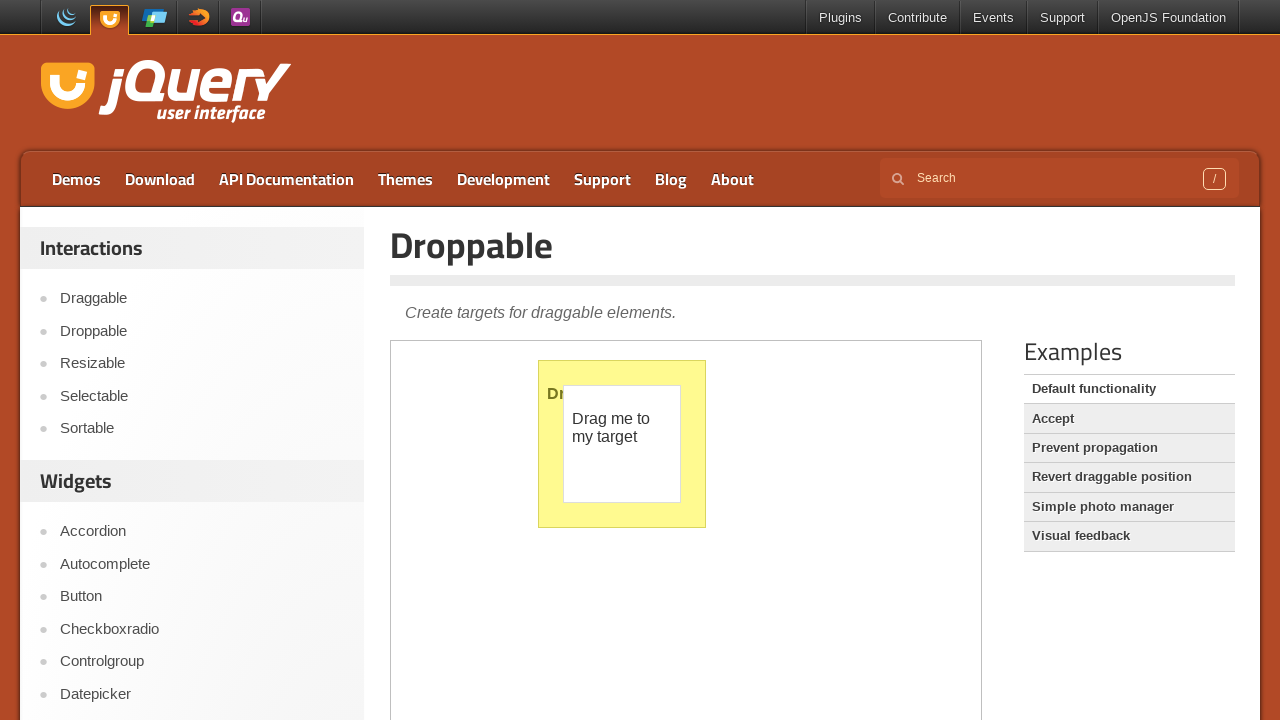